Navigates to the WebdriverIO homepage and verifies the page title matches the expected value

Starting URL: http://webdriver.io

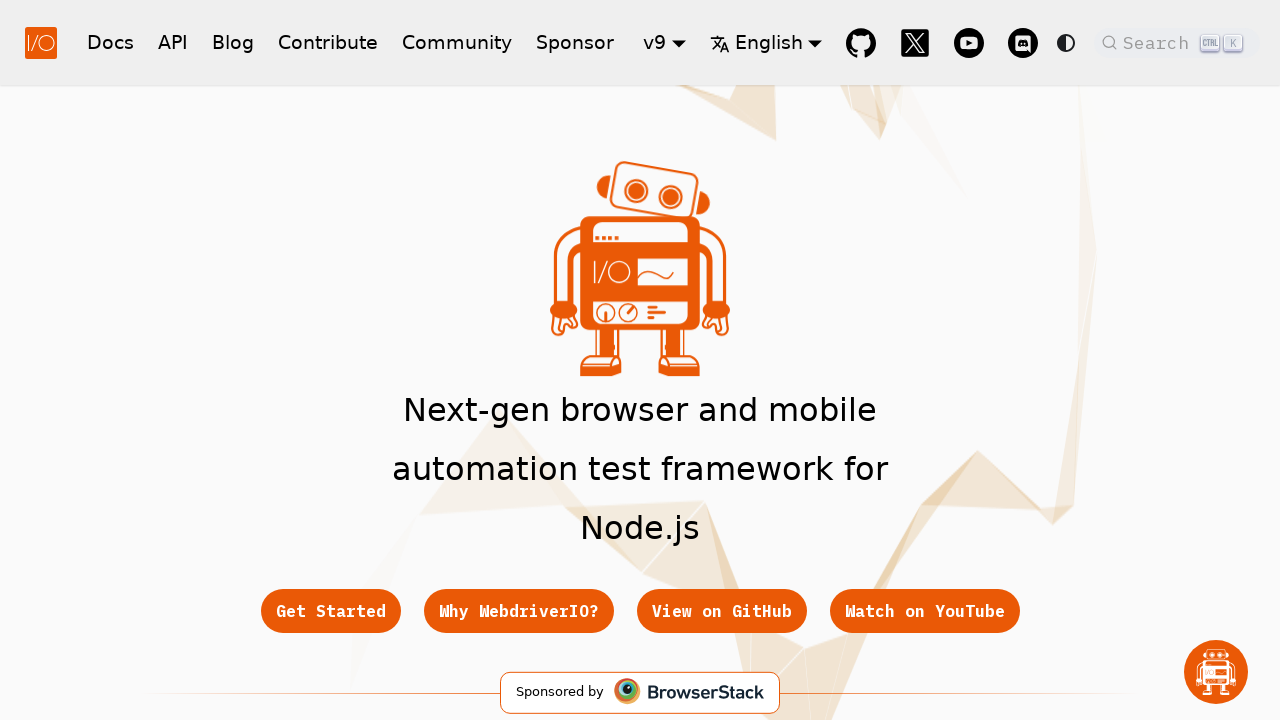

Waited for page to load (domcontentloaded state)
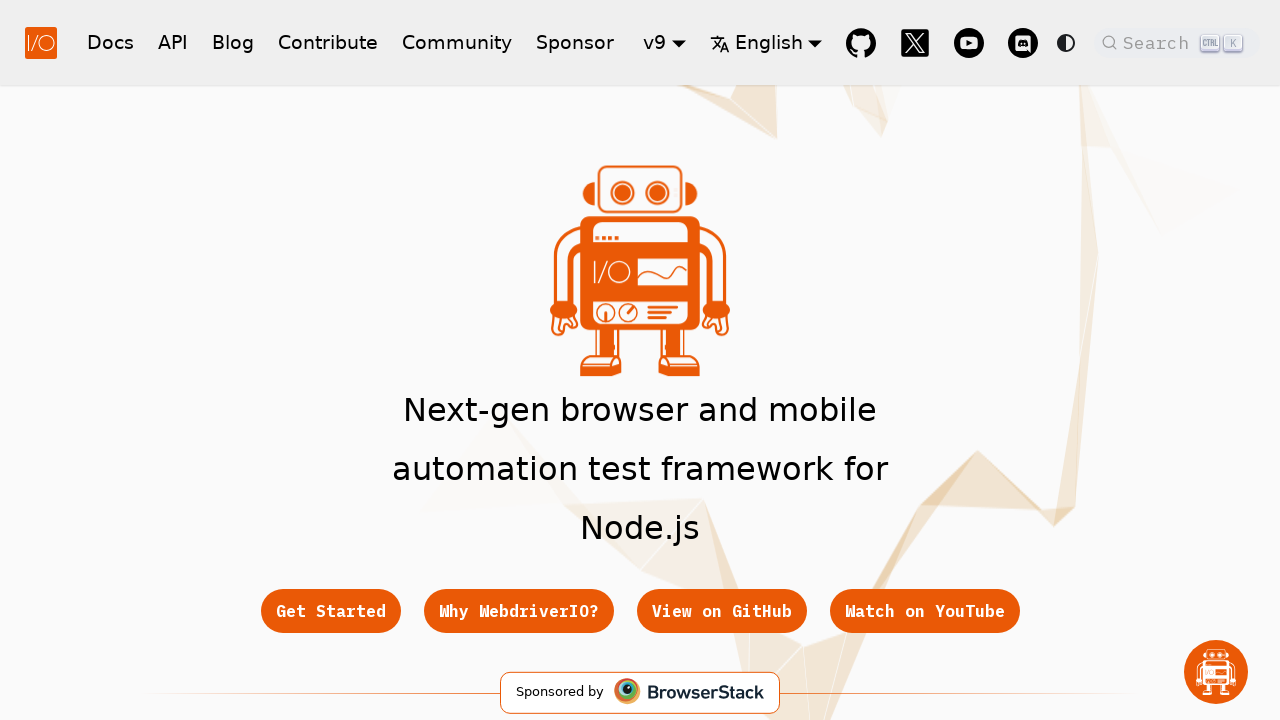

Retrieved page title
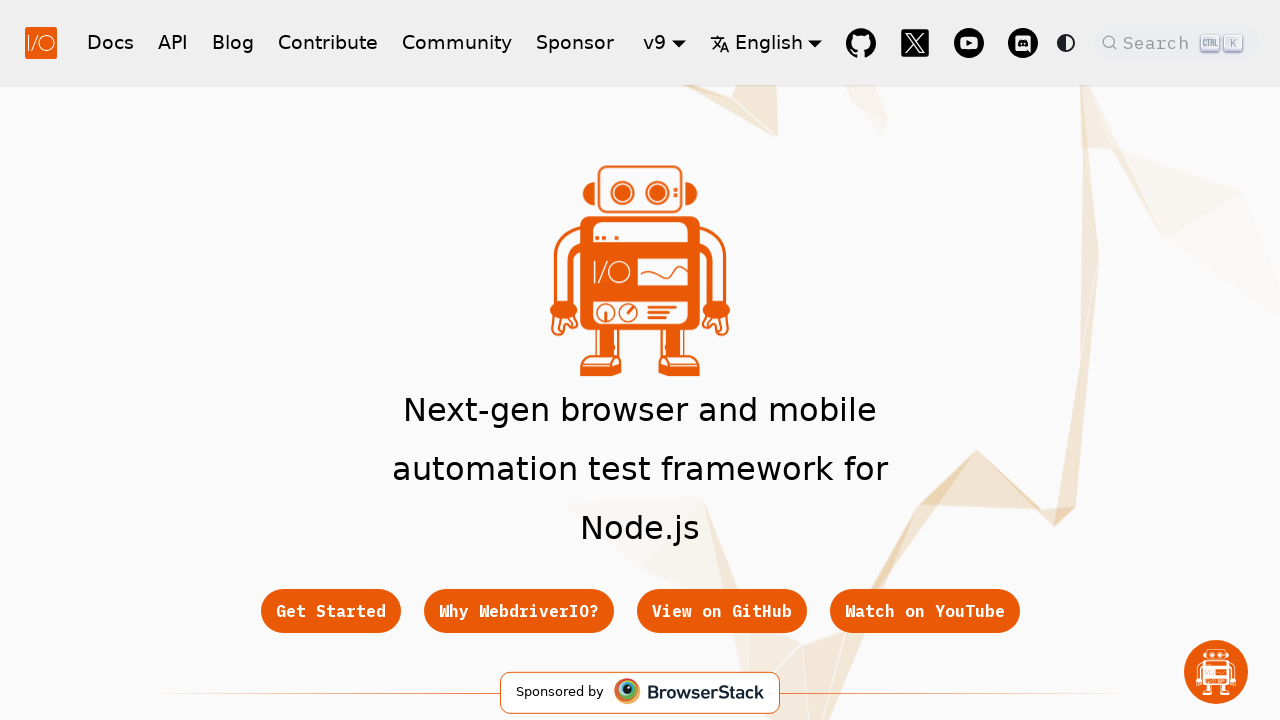

Verified page title contains 'WebdriverIO'
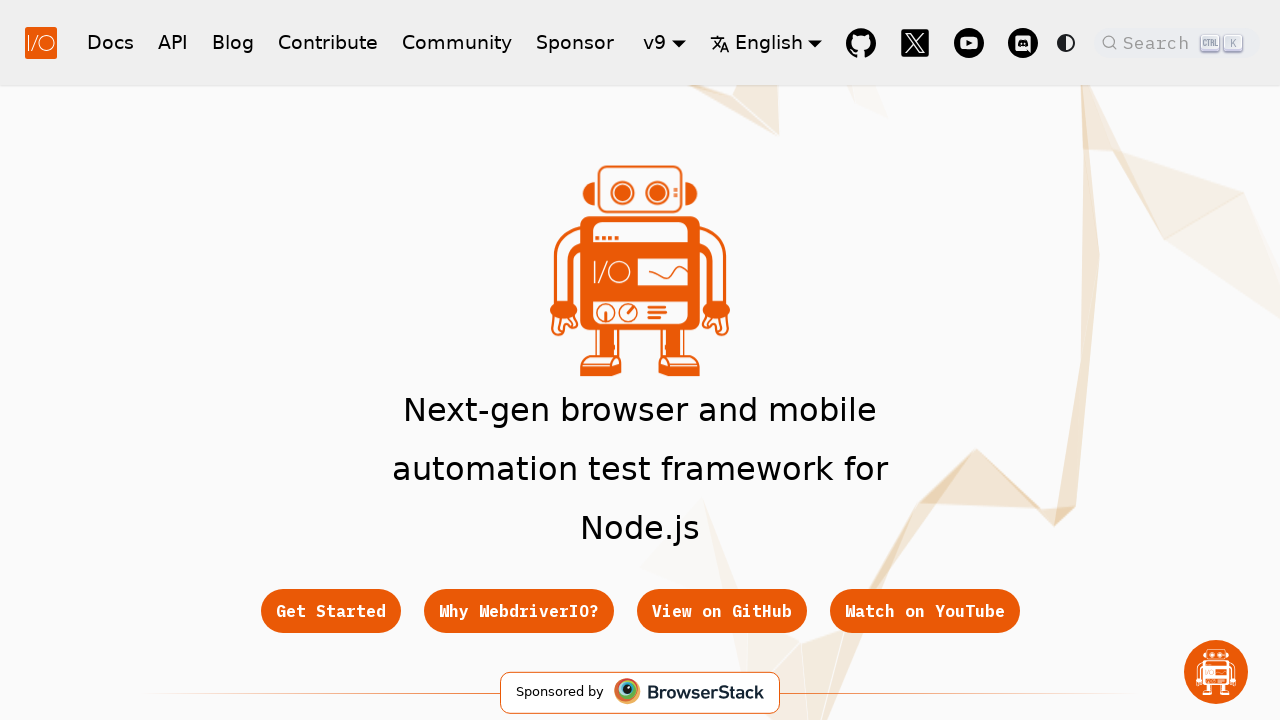

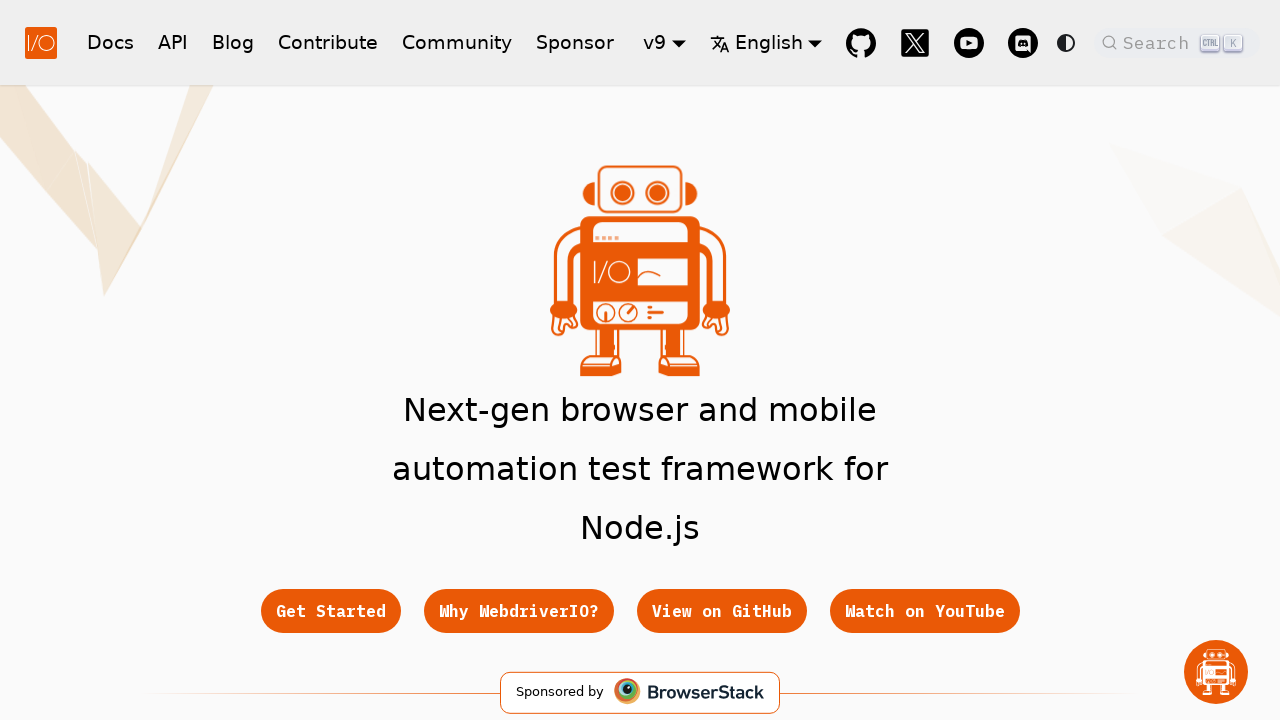